Navigates to a practice page and enters text into an autosuggest text box

Starting URL: https://www.letskodeit.com/practice

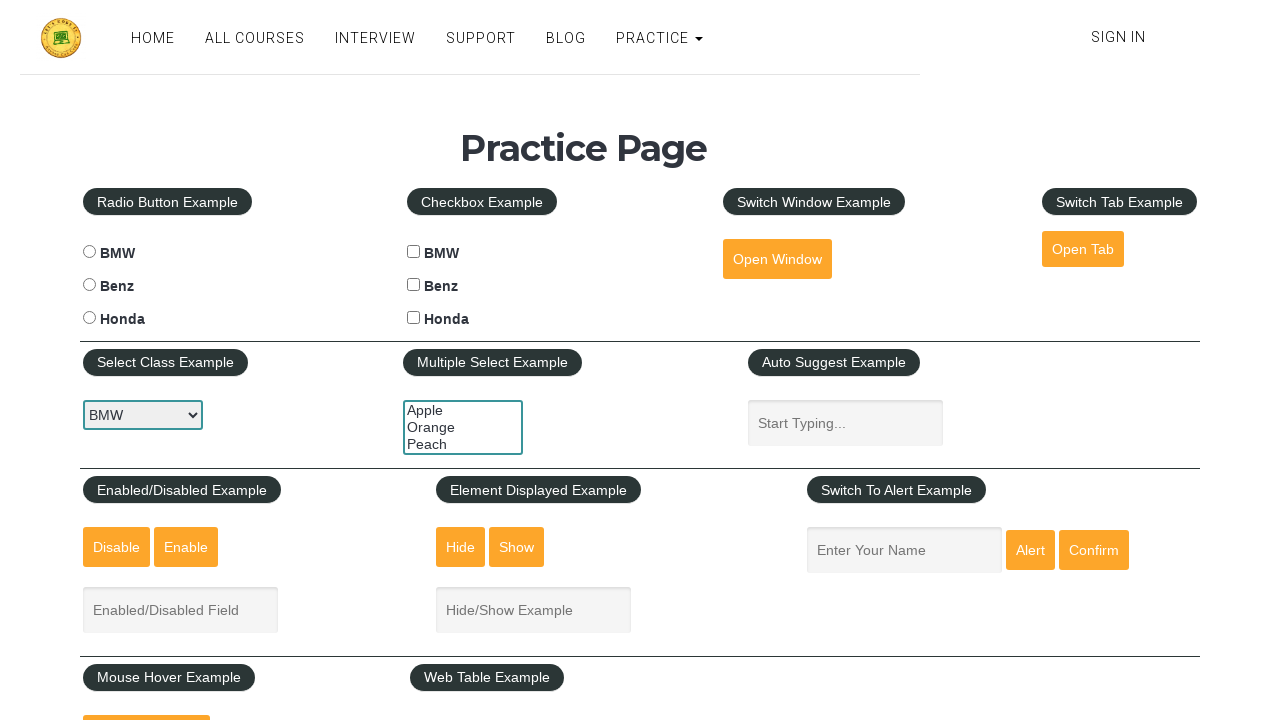

Filled autosuggest text box with 'your comment' on #autosuggest.inputs
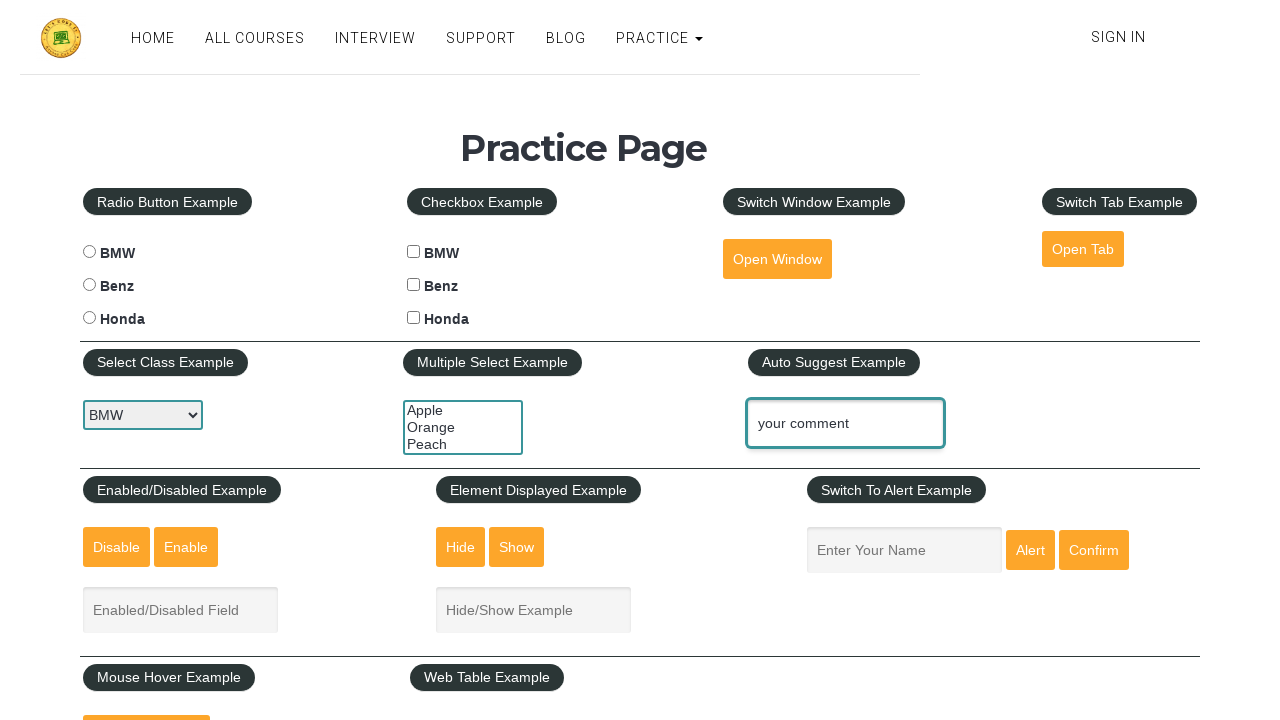

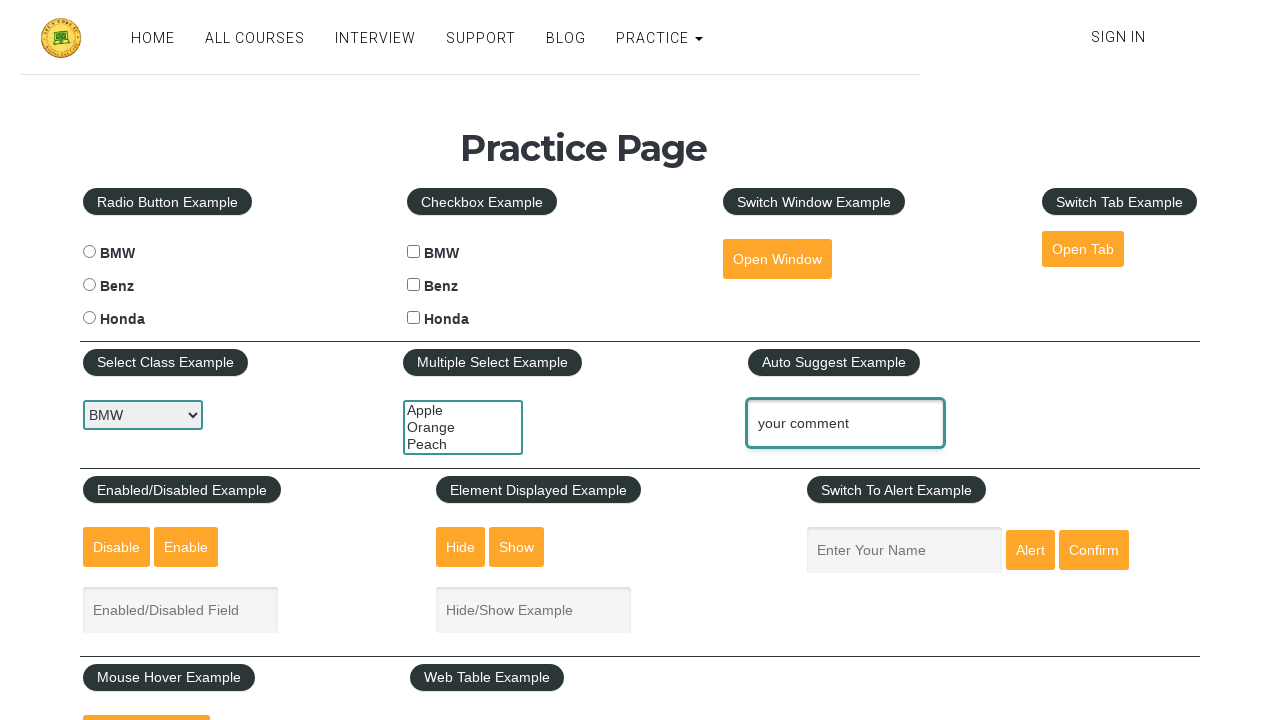